Tests the Indian Railways website by searching for trains between two stations, collecting train names before and after sorting by train name

Starting URL: https://erail.in/

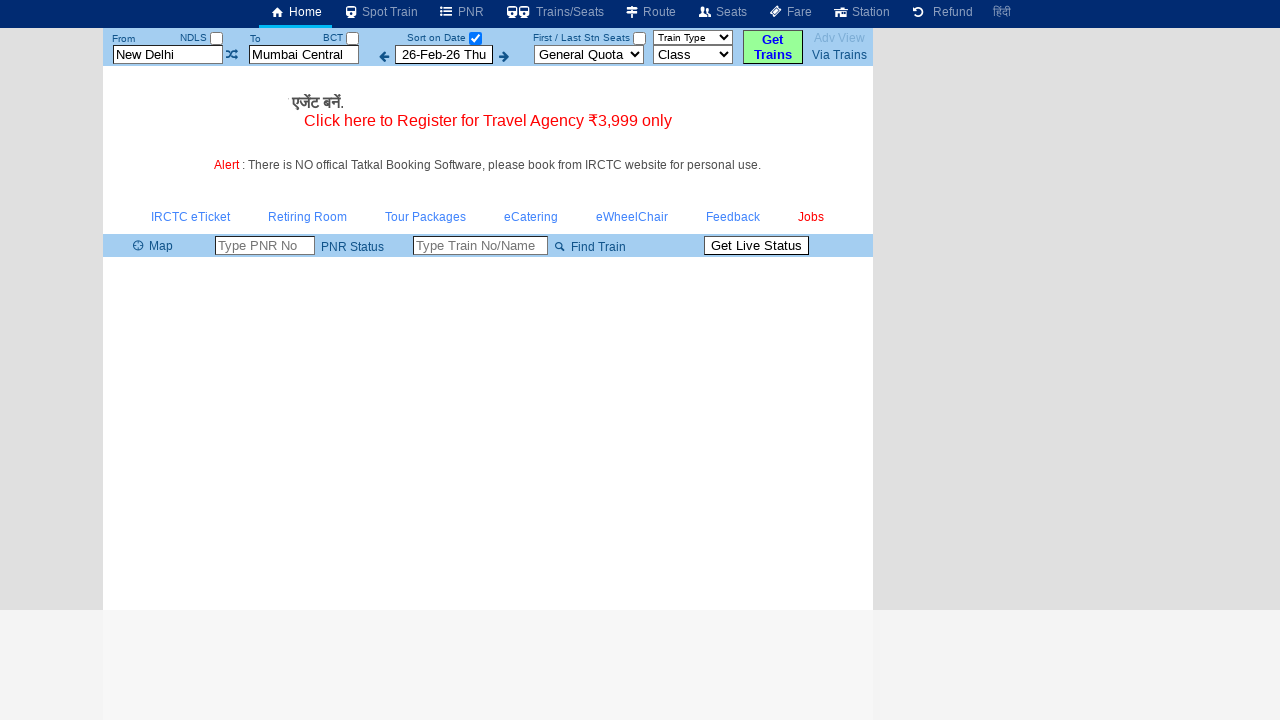

Cleared the 'From' station field on #txtStationFrom
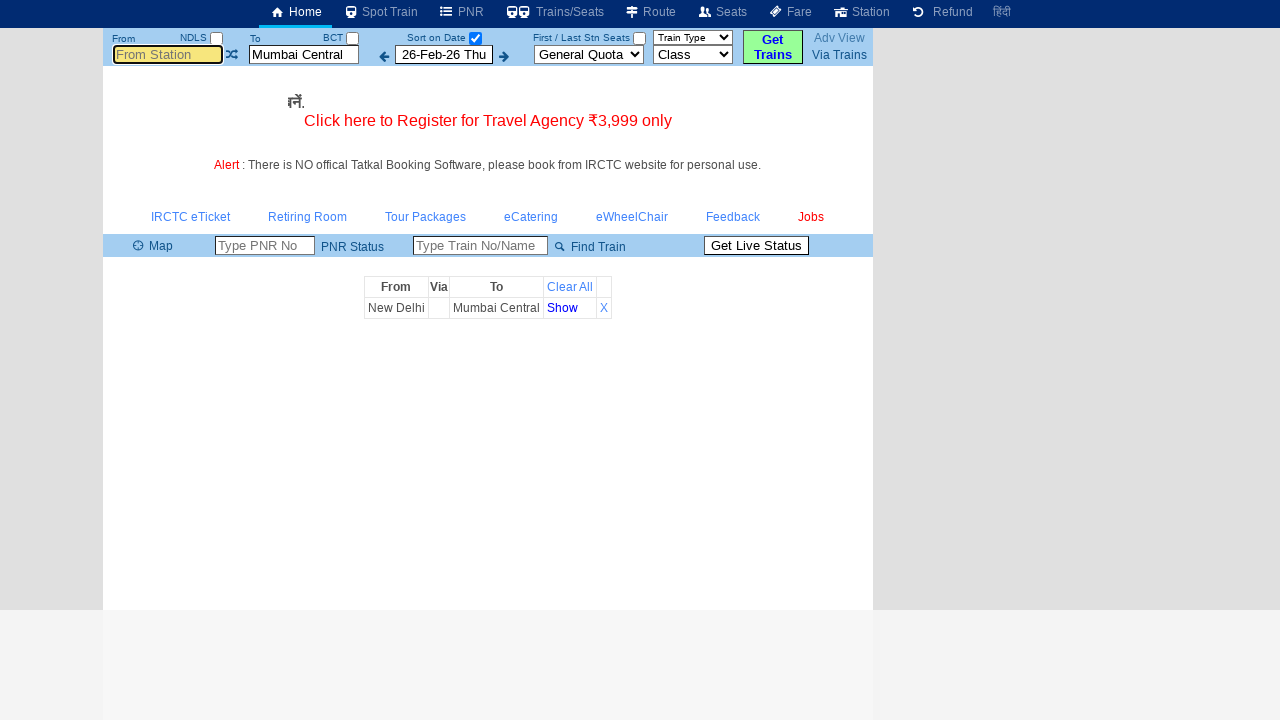

Filled 'From' station field with 'MAS' on #txtStationFrom
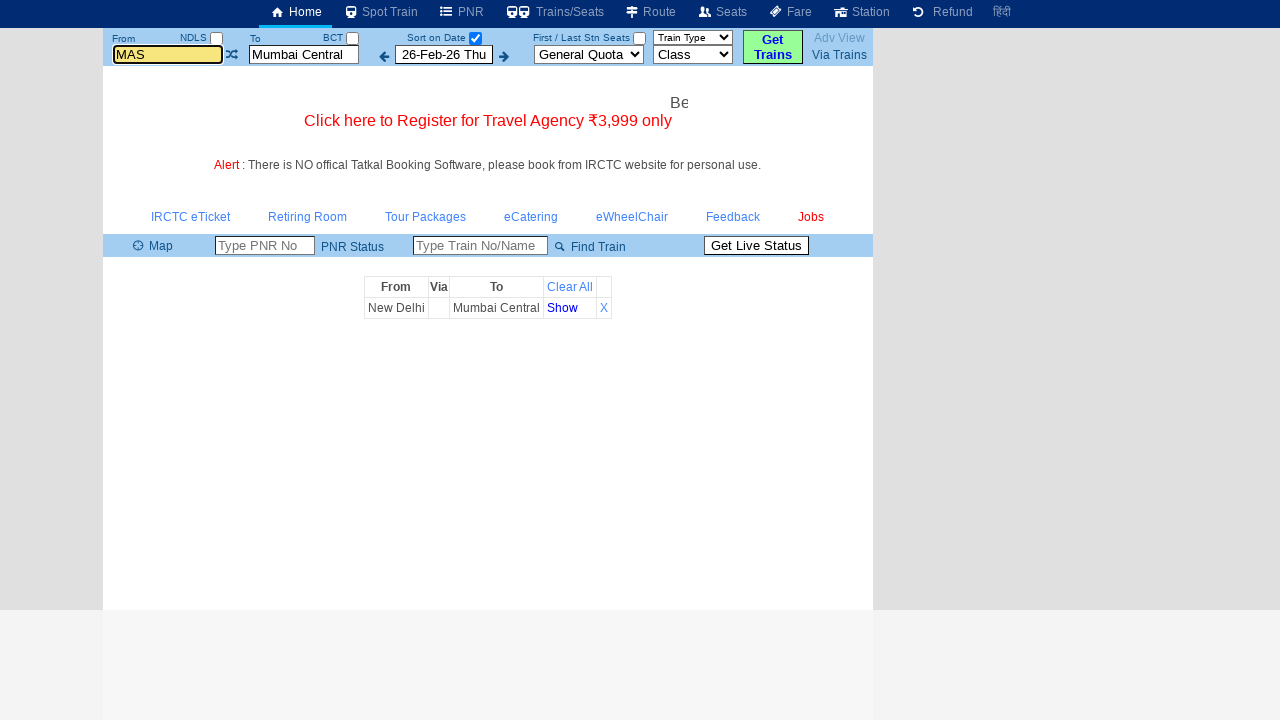

Pressed Enter to confirm 'From' station on #txtStationFrom
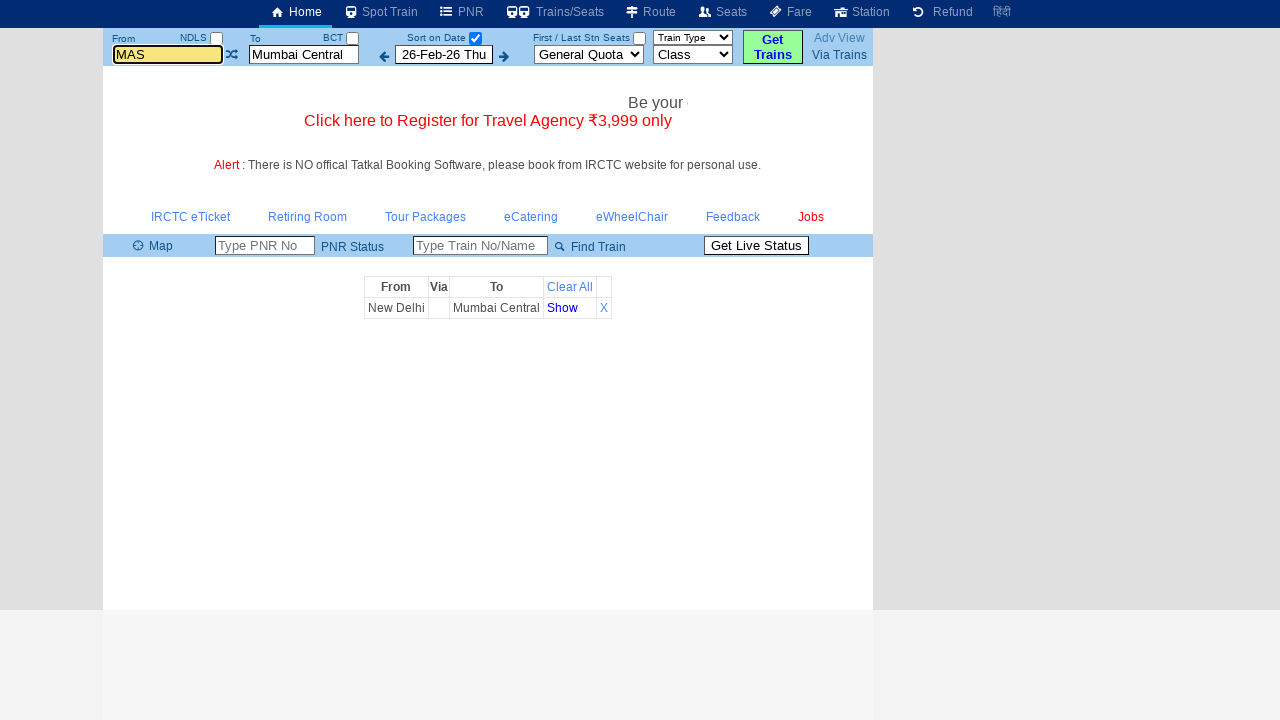

Cleared the 'To' station field on #txtStationTo
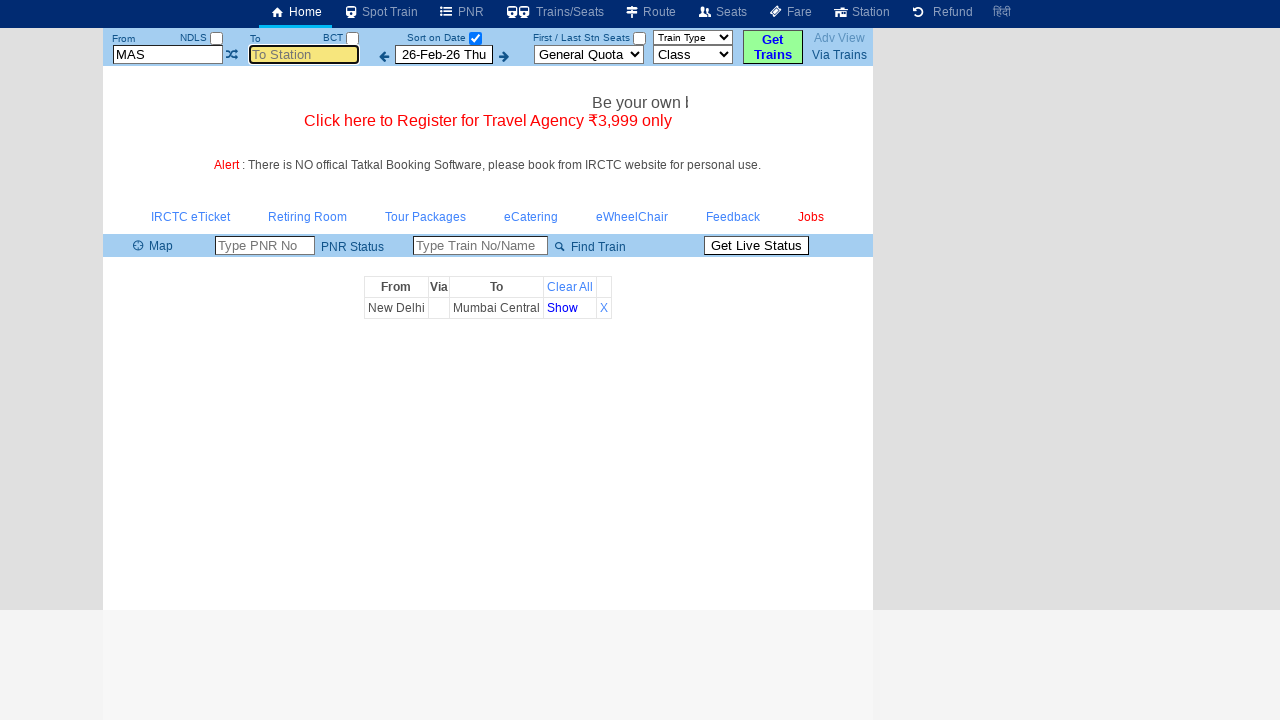

Filled 'To' station field with 'SBC' on #txtStationTo
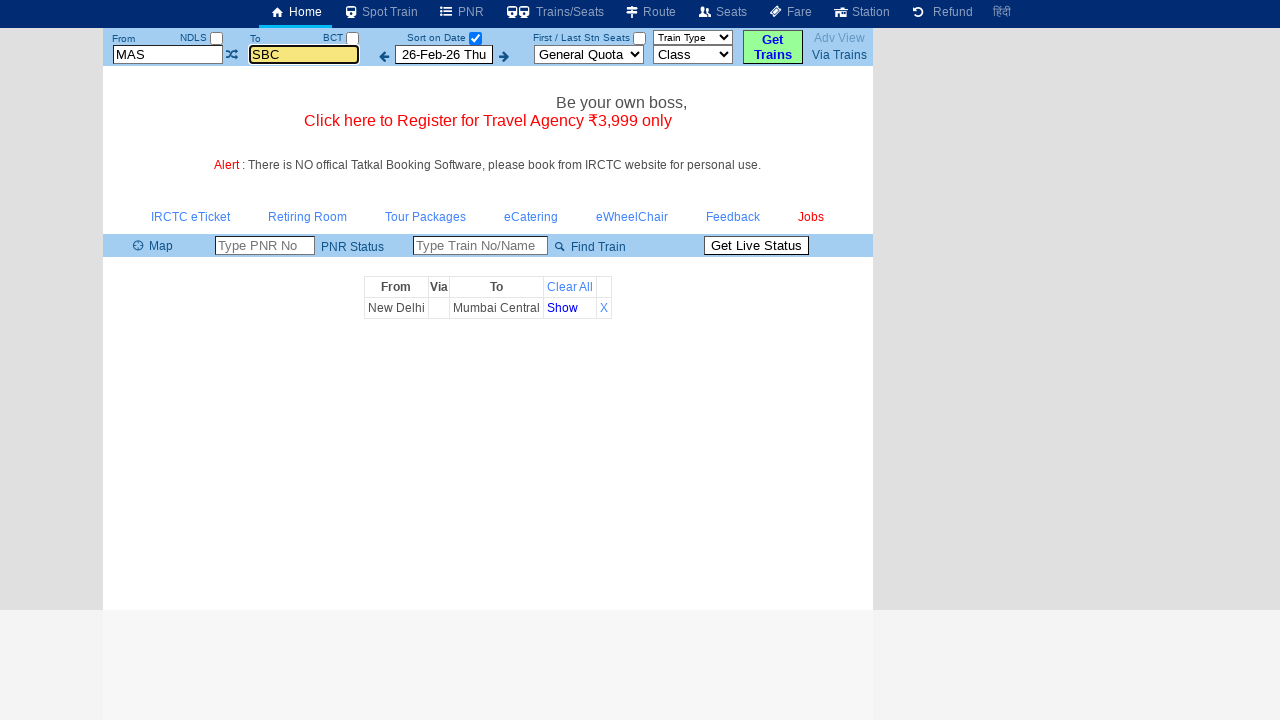

Pressed Enter to confirm 'To' station on #txtStationTo
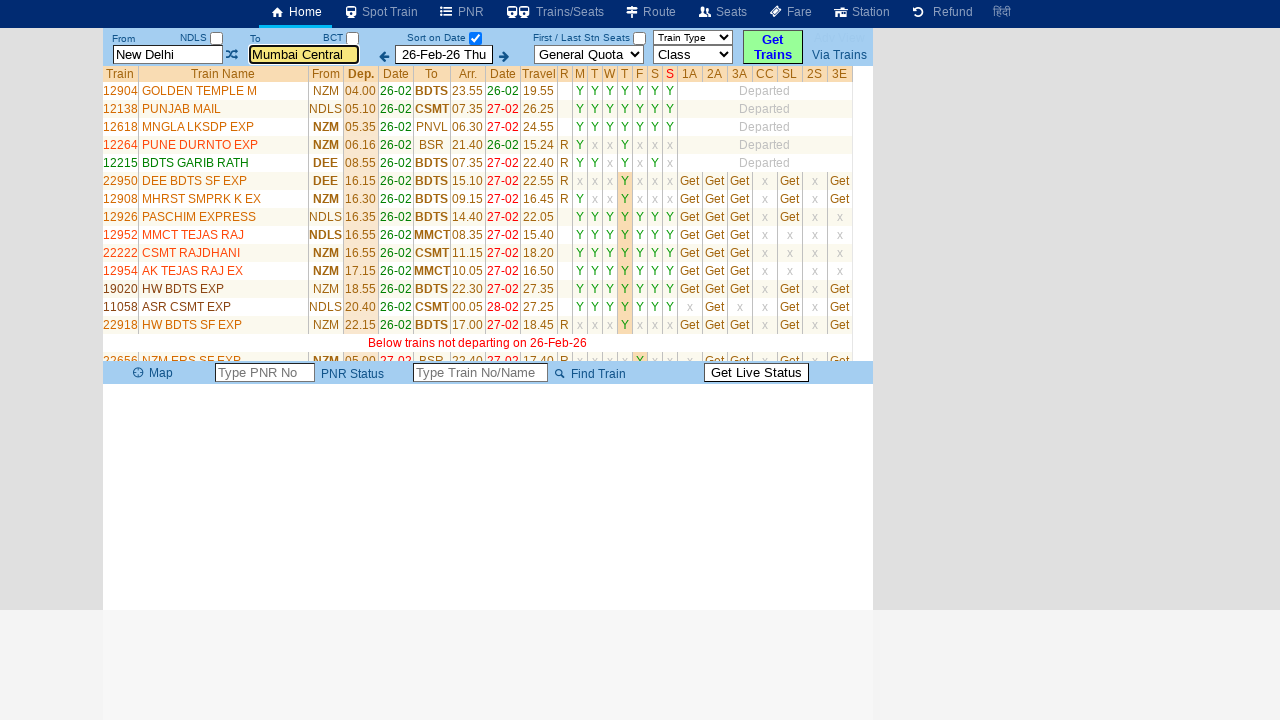

Train list table loaded successfully
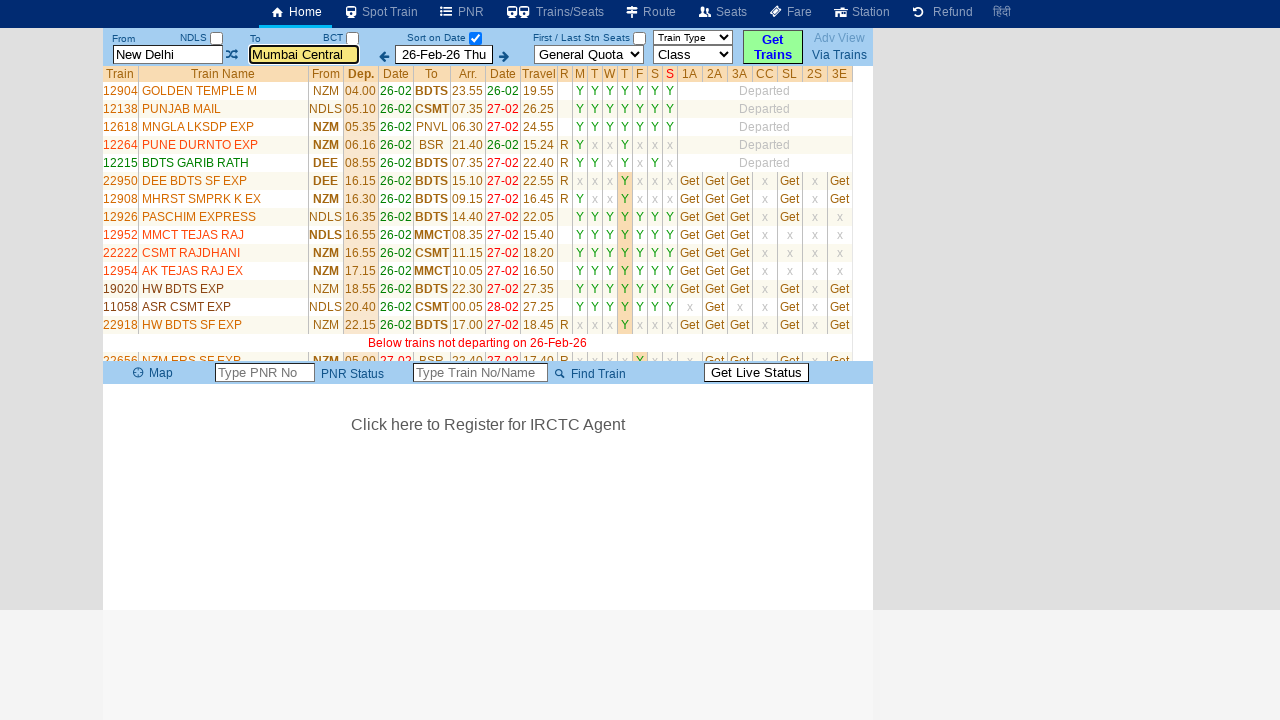

Clicked on 'Train Name' header to sort trains at (223, 74) on xpath=//a[text()='Train Name']
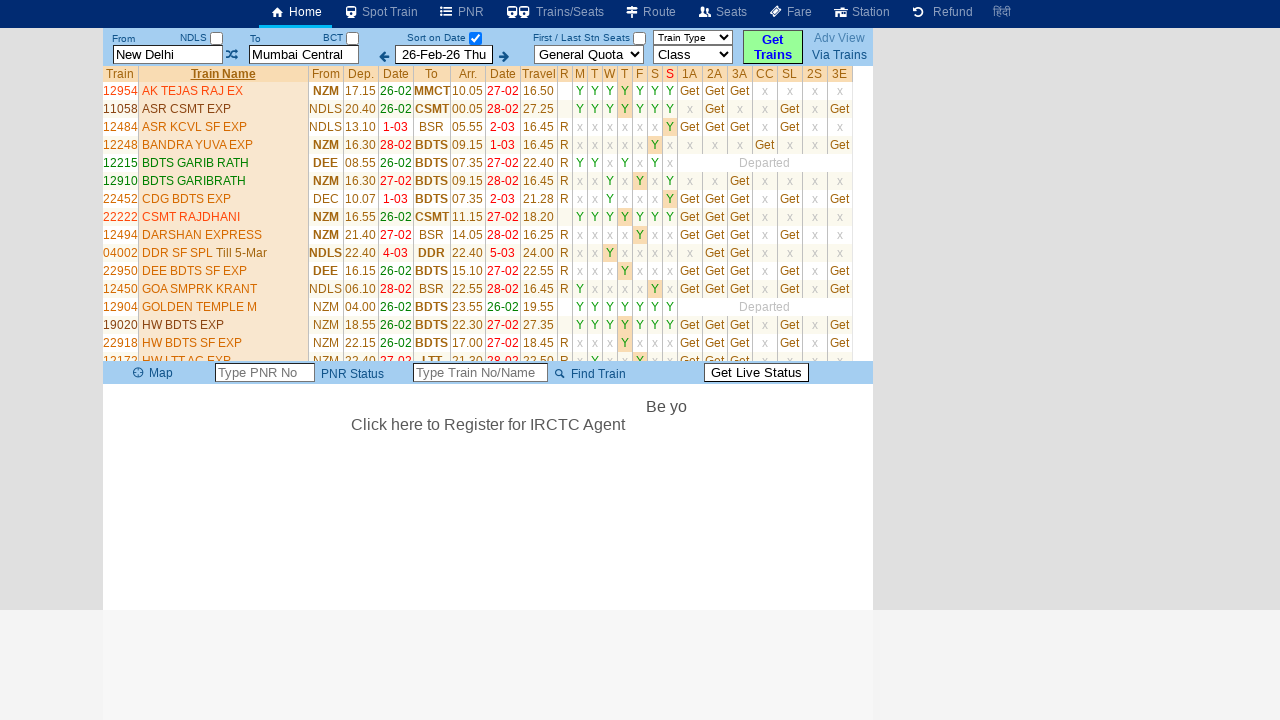

Waited for sorted train results to load
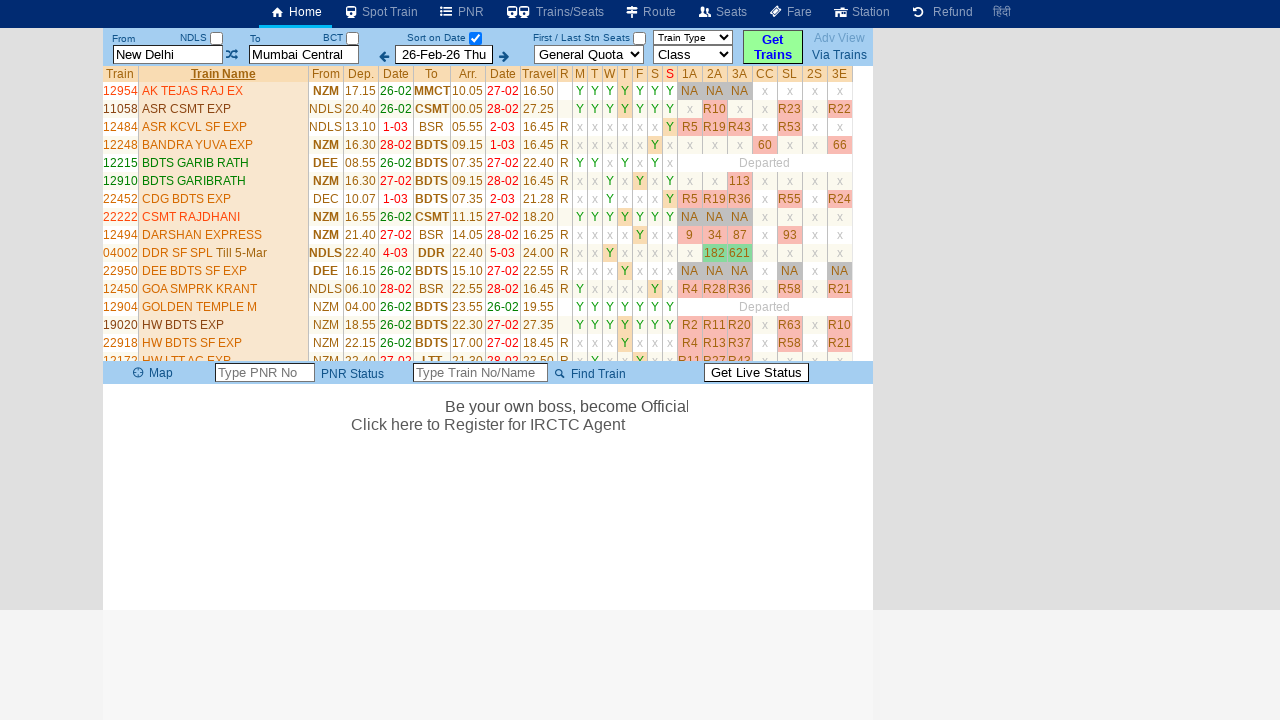

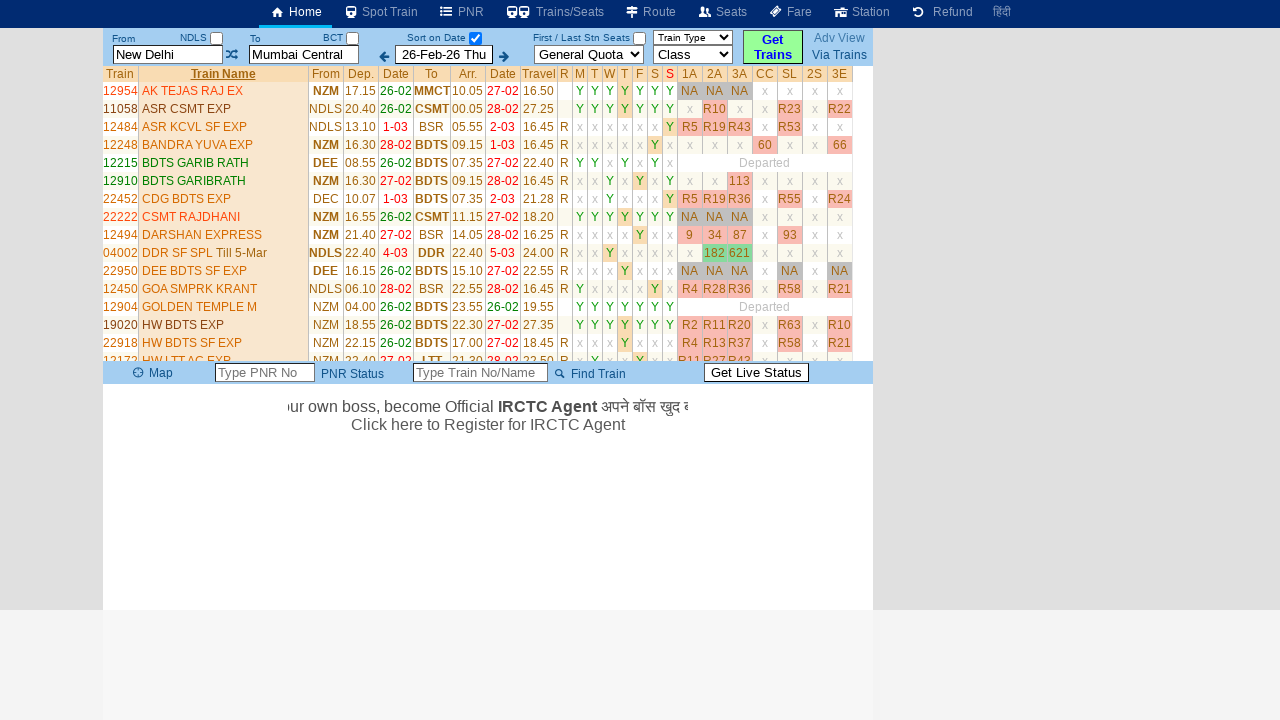